Tests radio button selection on W3Schools TryIt page by switching to the iframe, checking if a radio button is selected, clicking it, and verifying the selection state changes

Starting URL: https://www.w3schools.com/tags/tryit.asp?filename=tryhtml5_input_type_radio

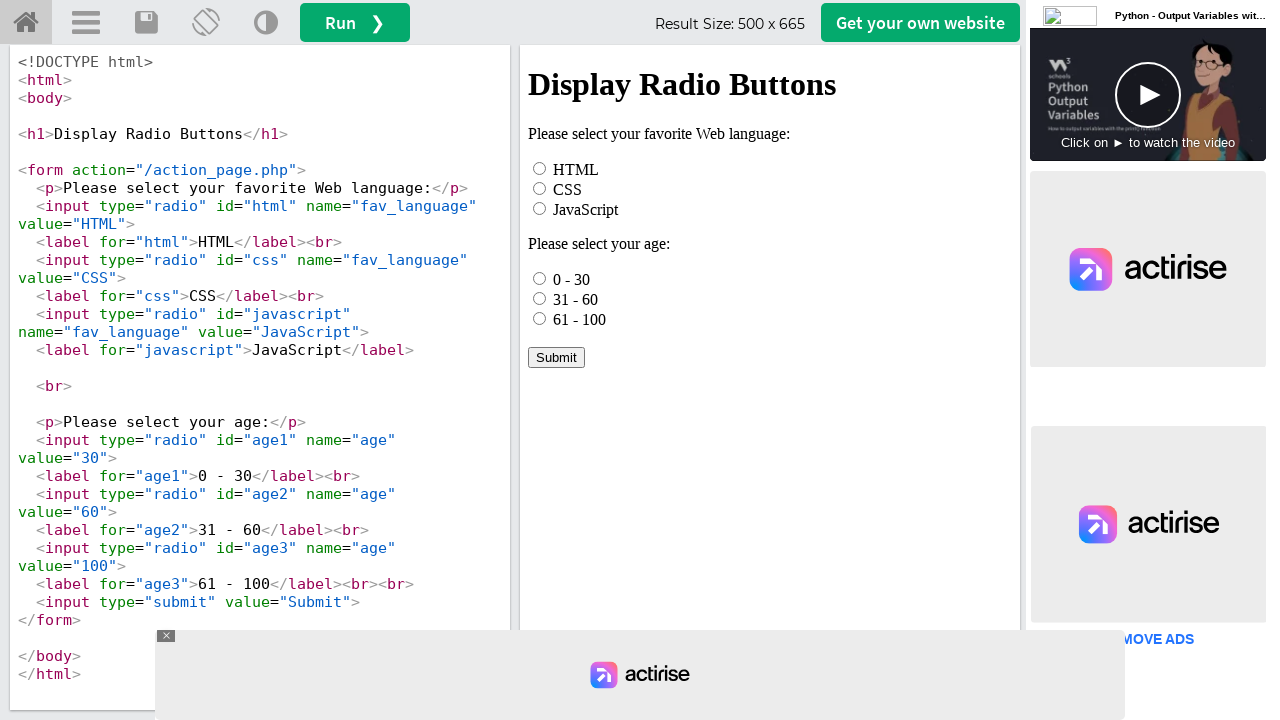

Located iframe with ID 'iframeResult'
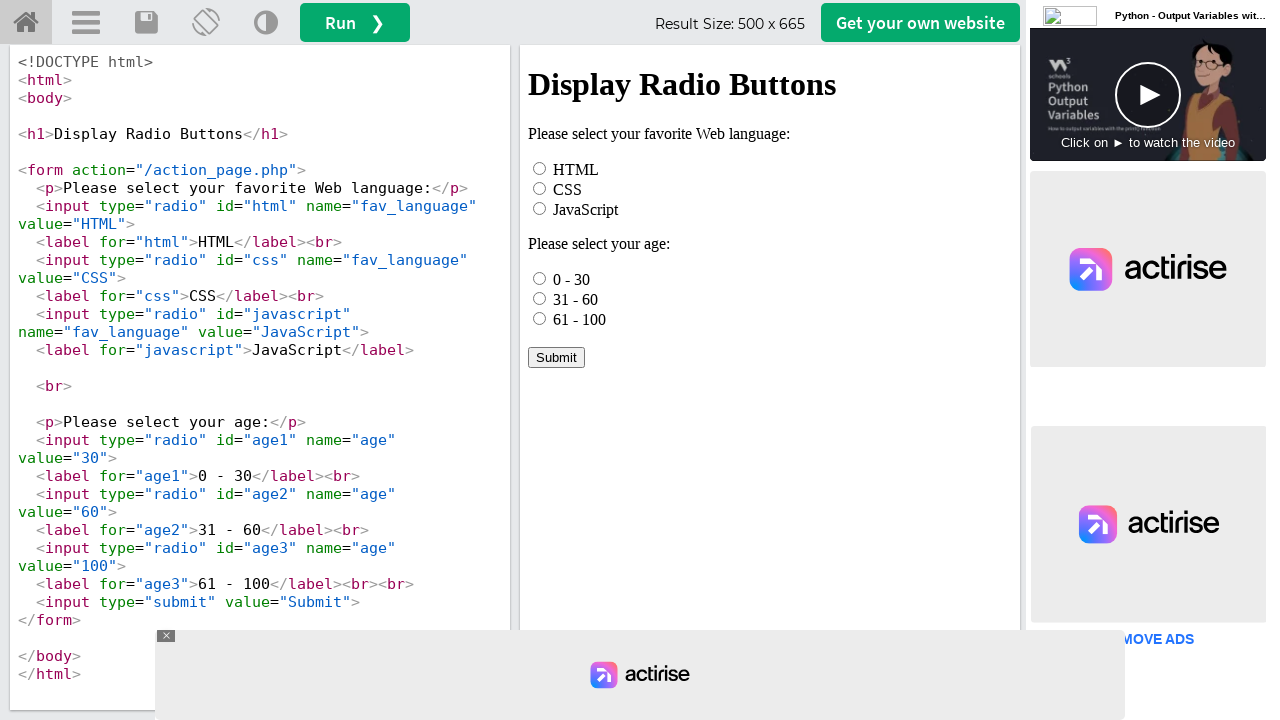

Radio button with ID 'html' is visible and ready
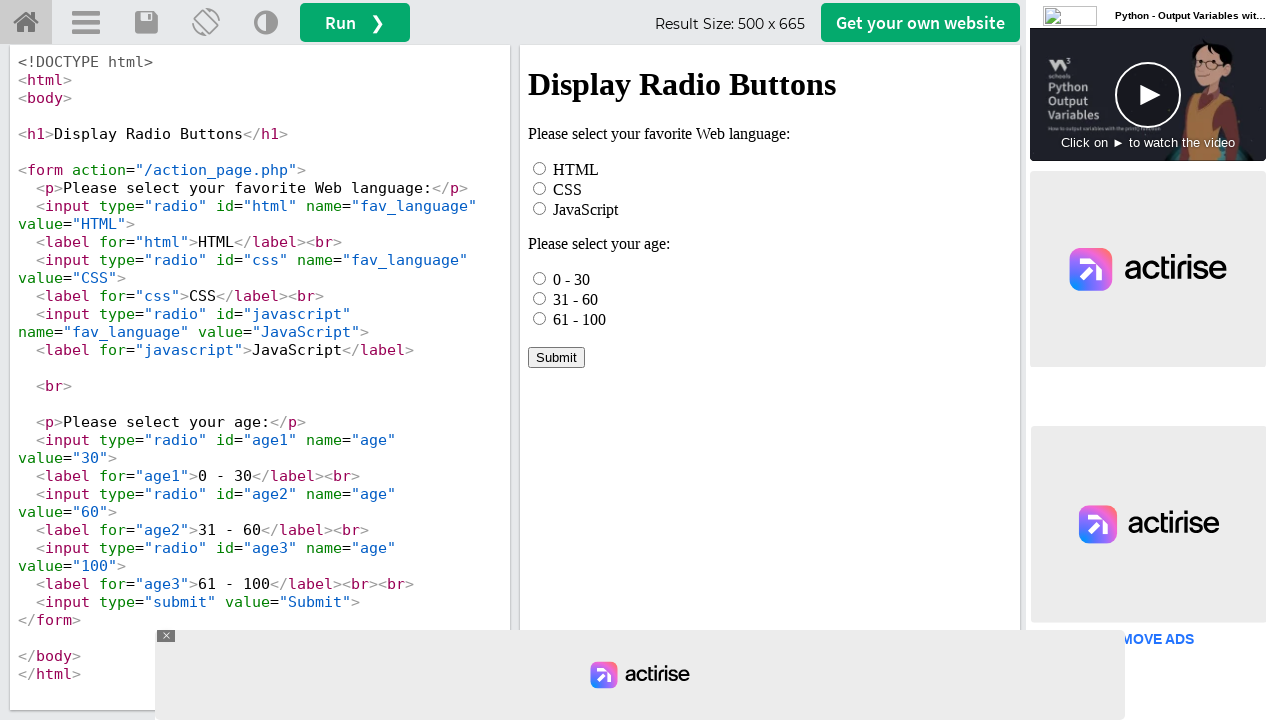

Checked initial selection state of HTML radio button: False
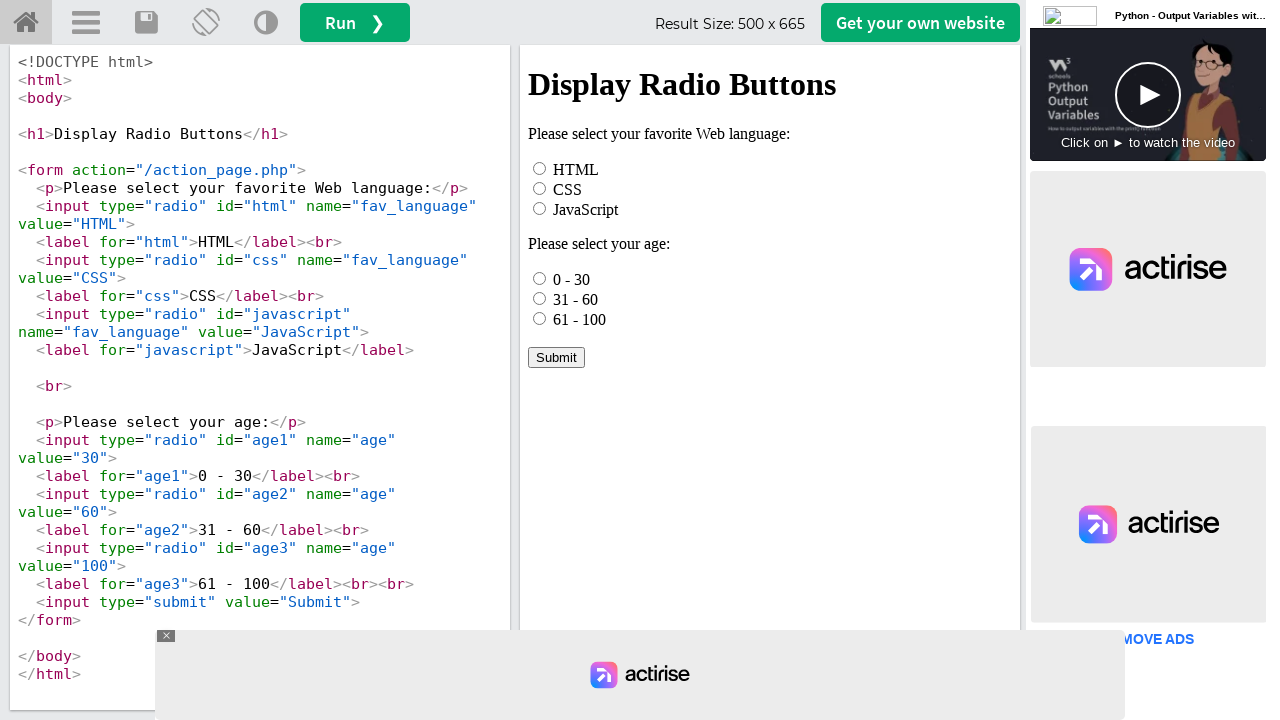

Clicked the HTML radio button at (540, 168) on #iframeResult >> internal:control=enter-frame >> input#html
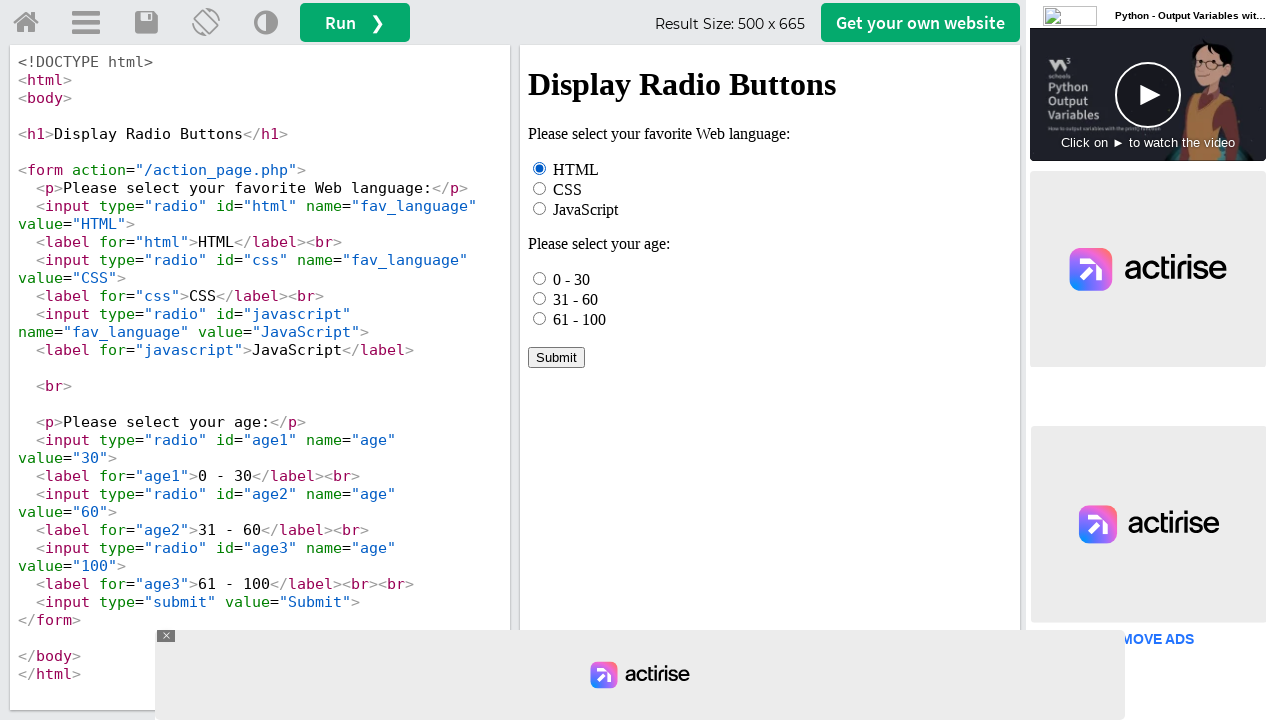

Checked selection state of HTML radio button after click: True
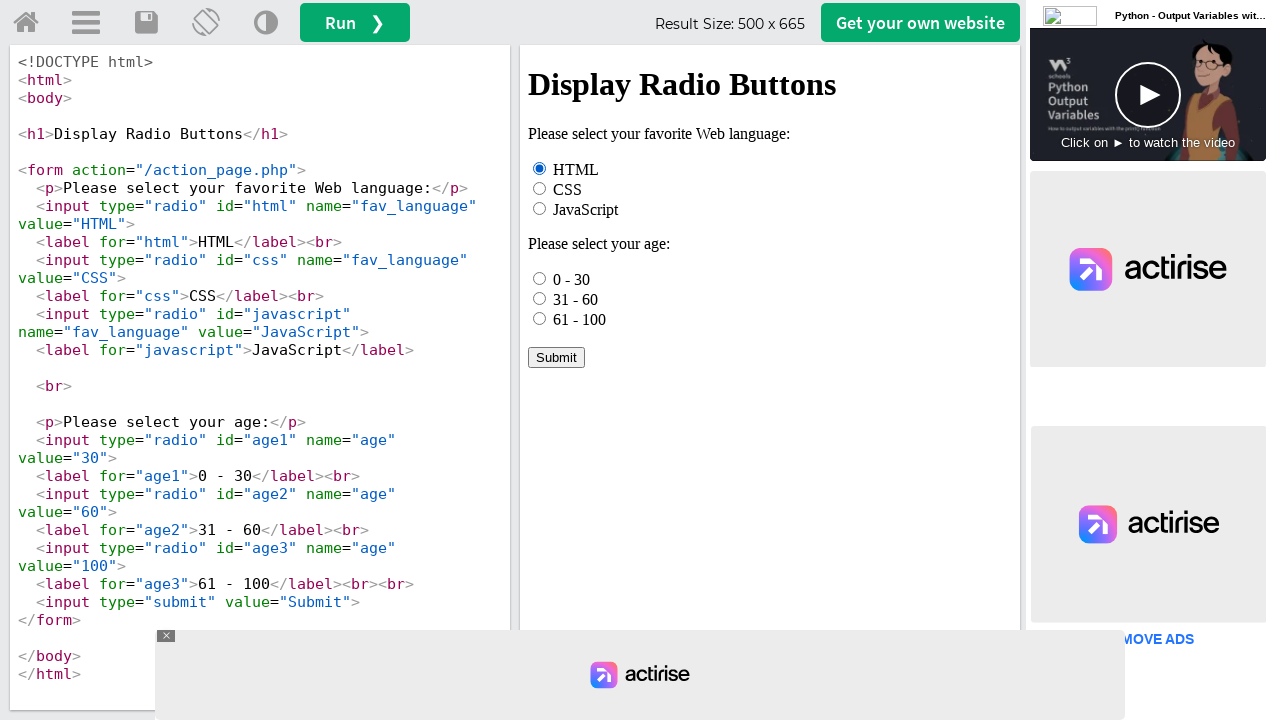

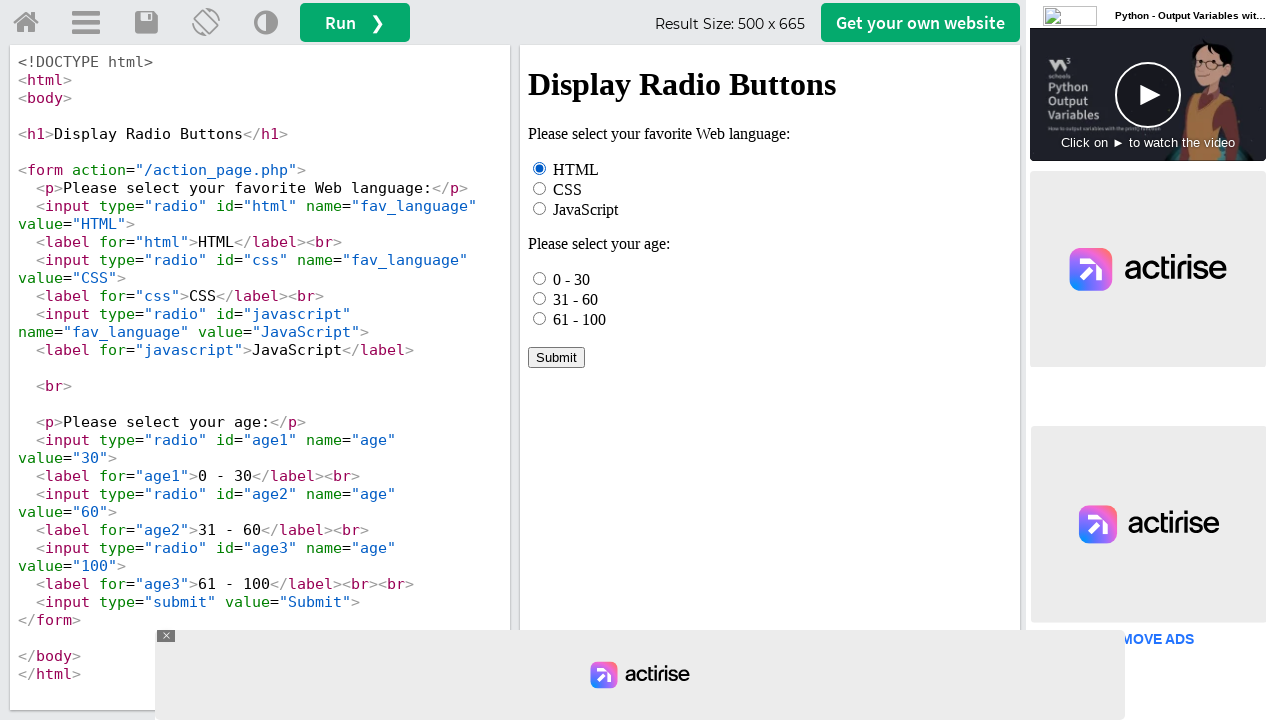